Tests the Enable and Disable button functionality including loading indicators and textbox state changes.

Starting URL: https://the-internet.herokuapp.com/dynamic_controls

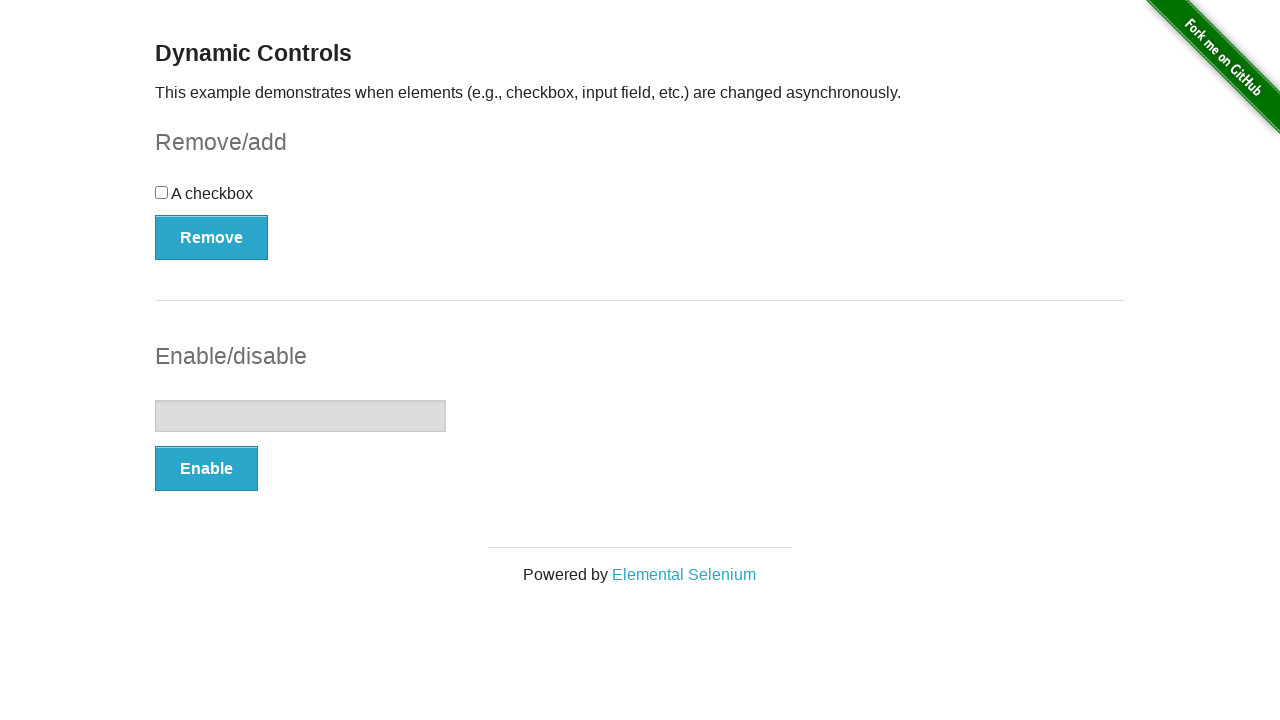

Clicked the Enable button at (206, 469) on button:has-text('Enable')
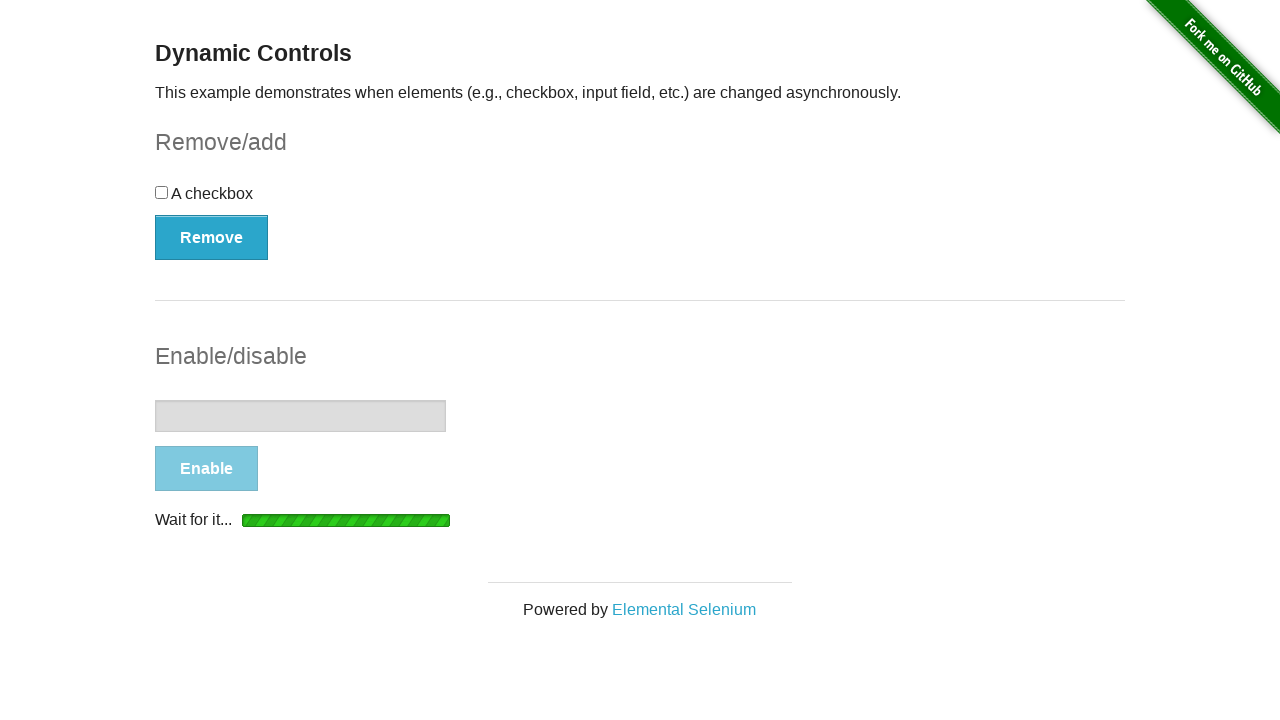

Loading indicator appeared
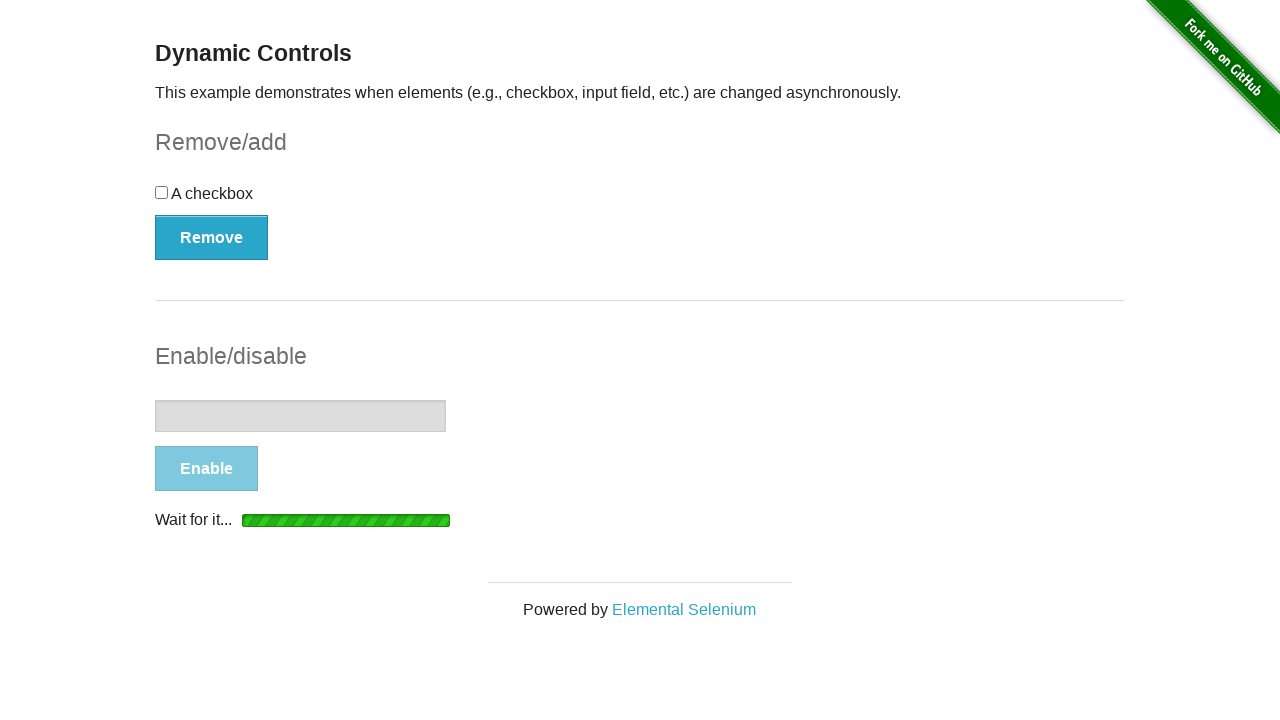

Loading indicator disappeared
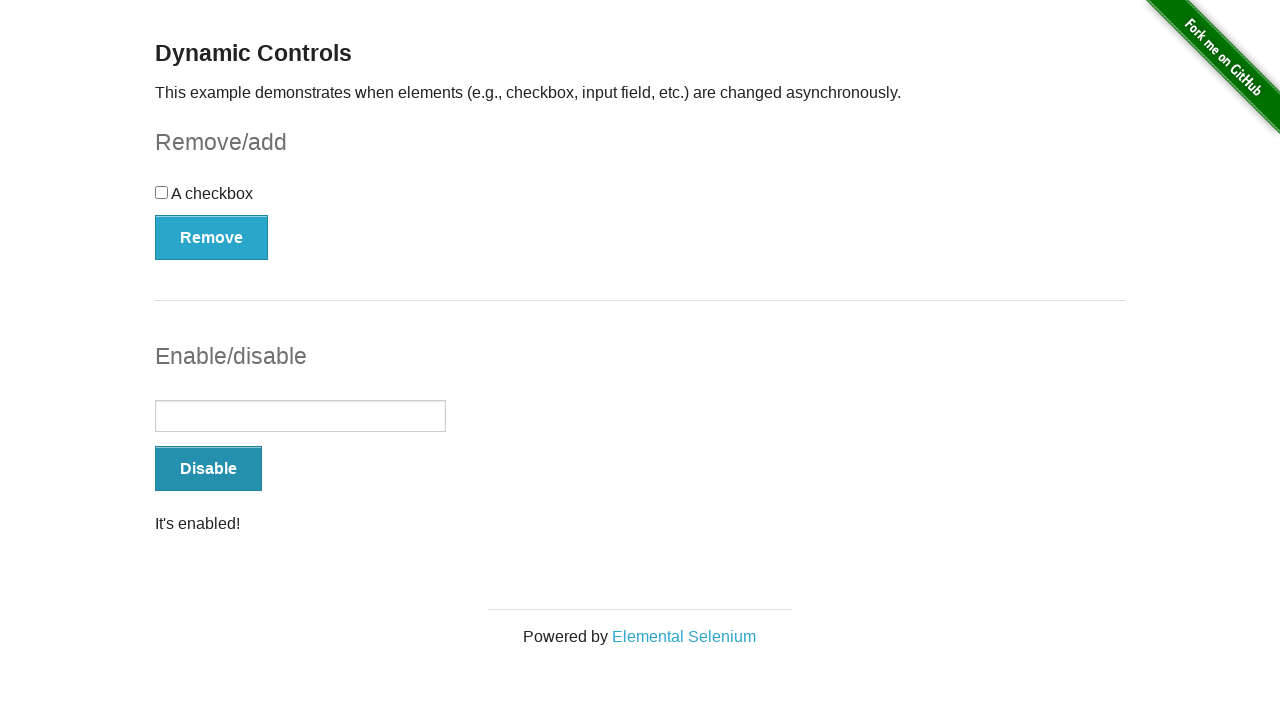

Verified textbox is enabled
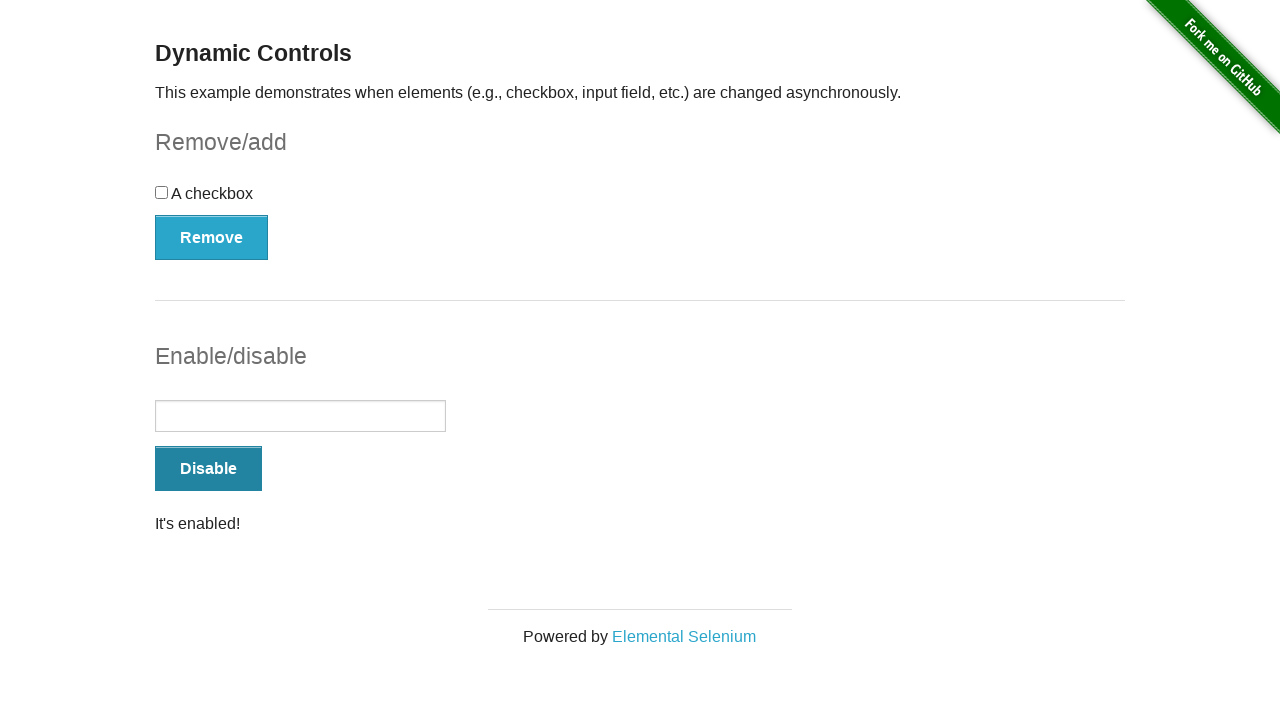

Clicked the Disable button at (208, 469) on button:has-text('Disable')
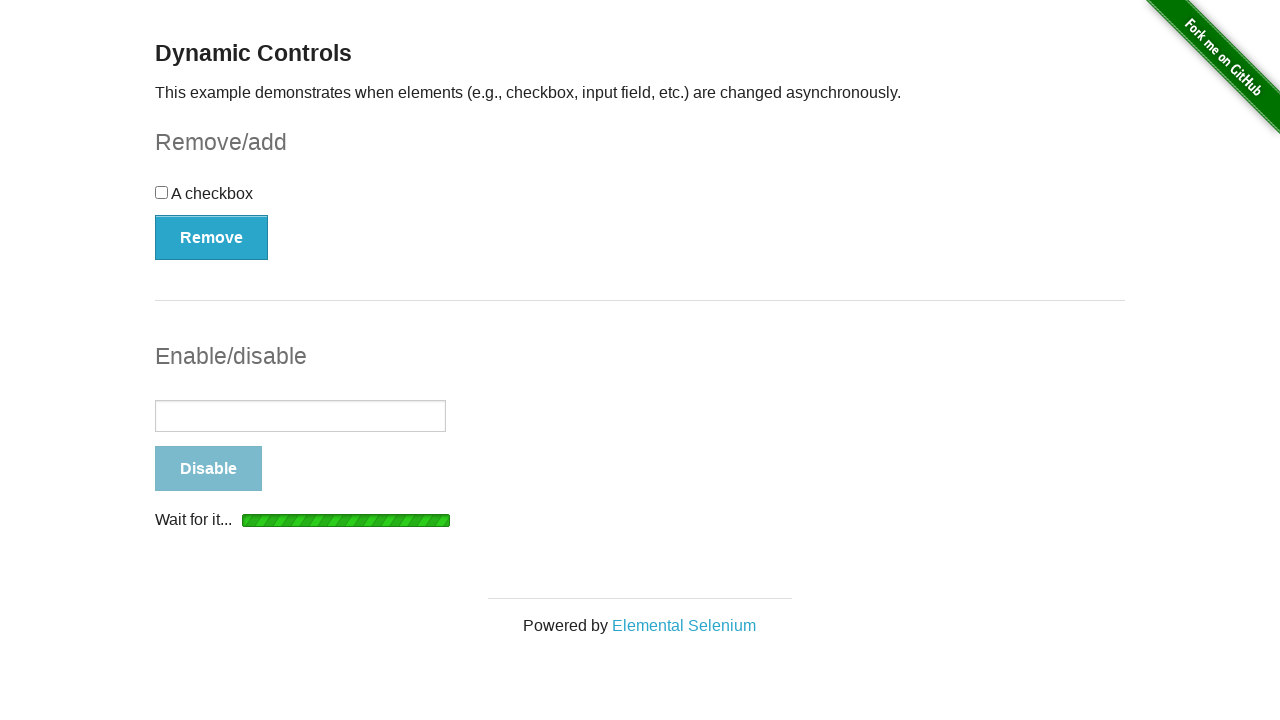

Loading indicator appeared
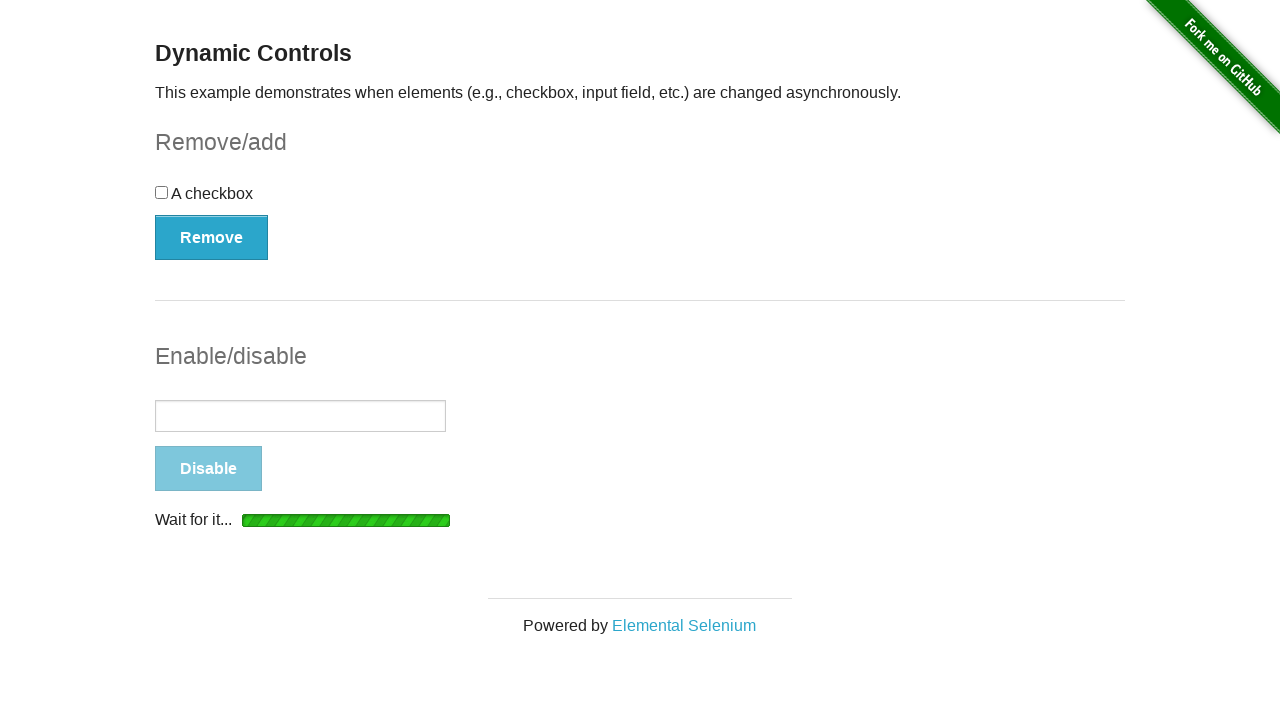

Loading indicator disappeared
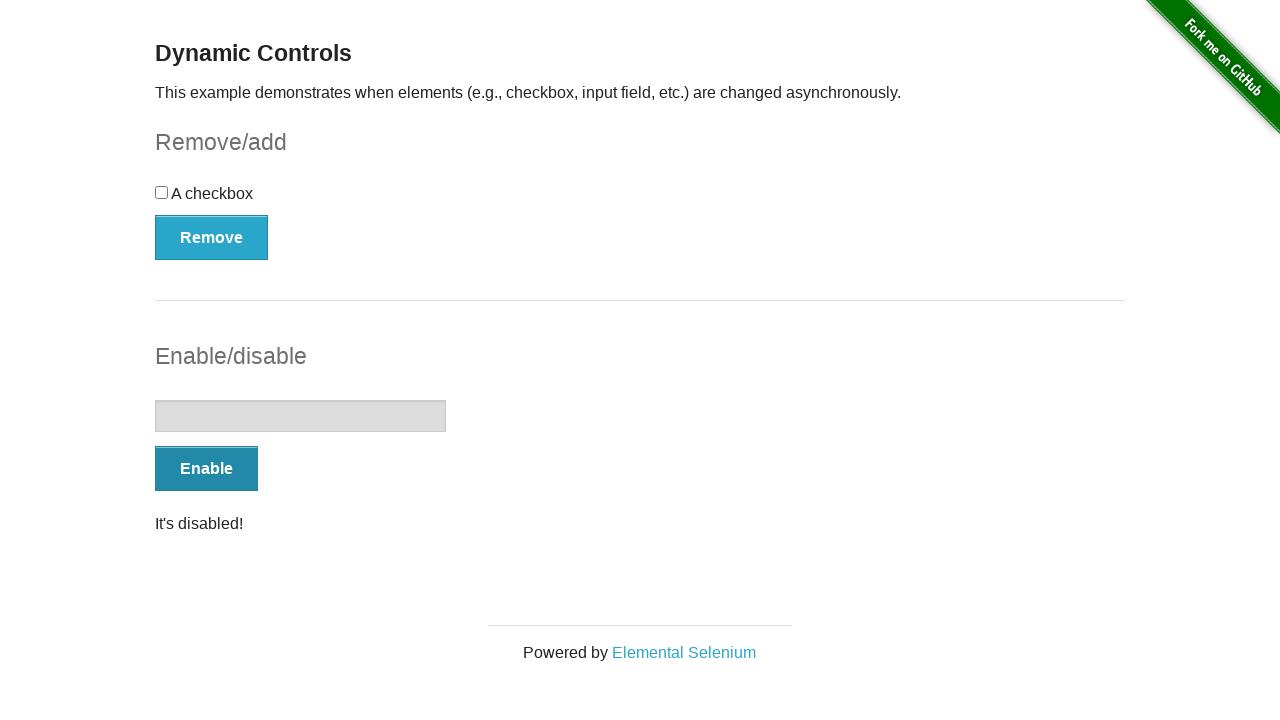

Verified textbox is disabled
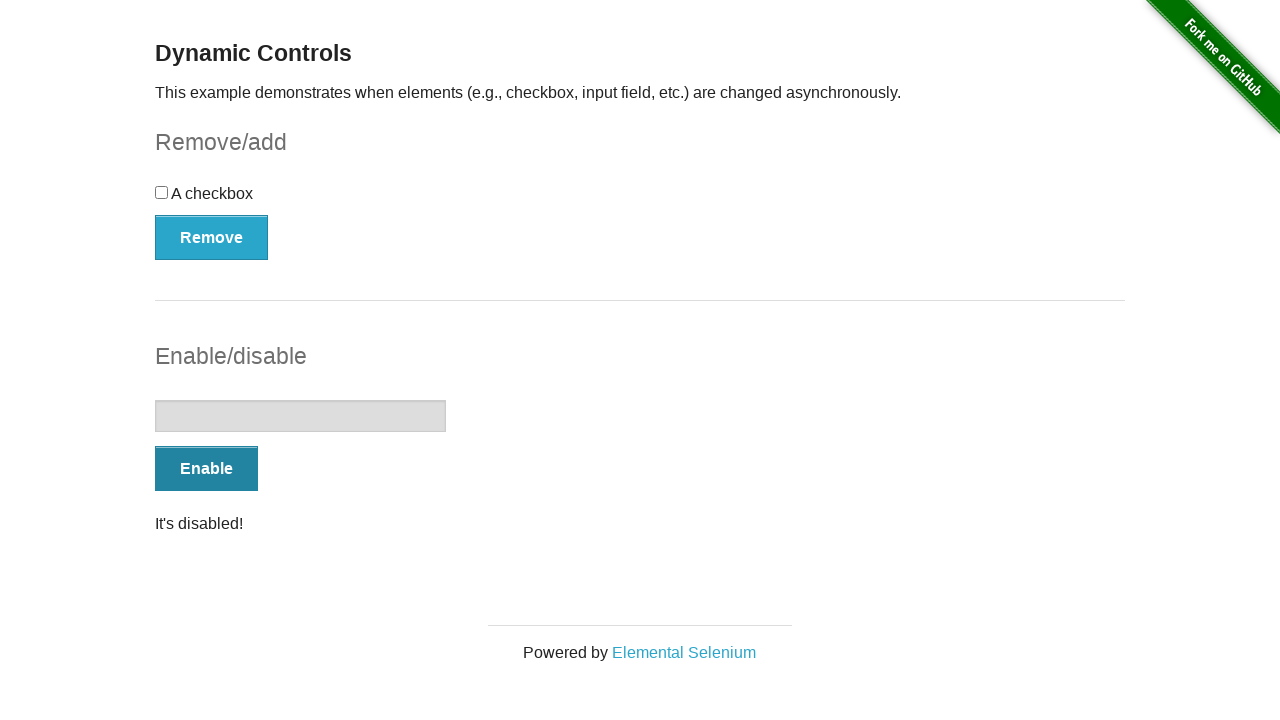

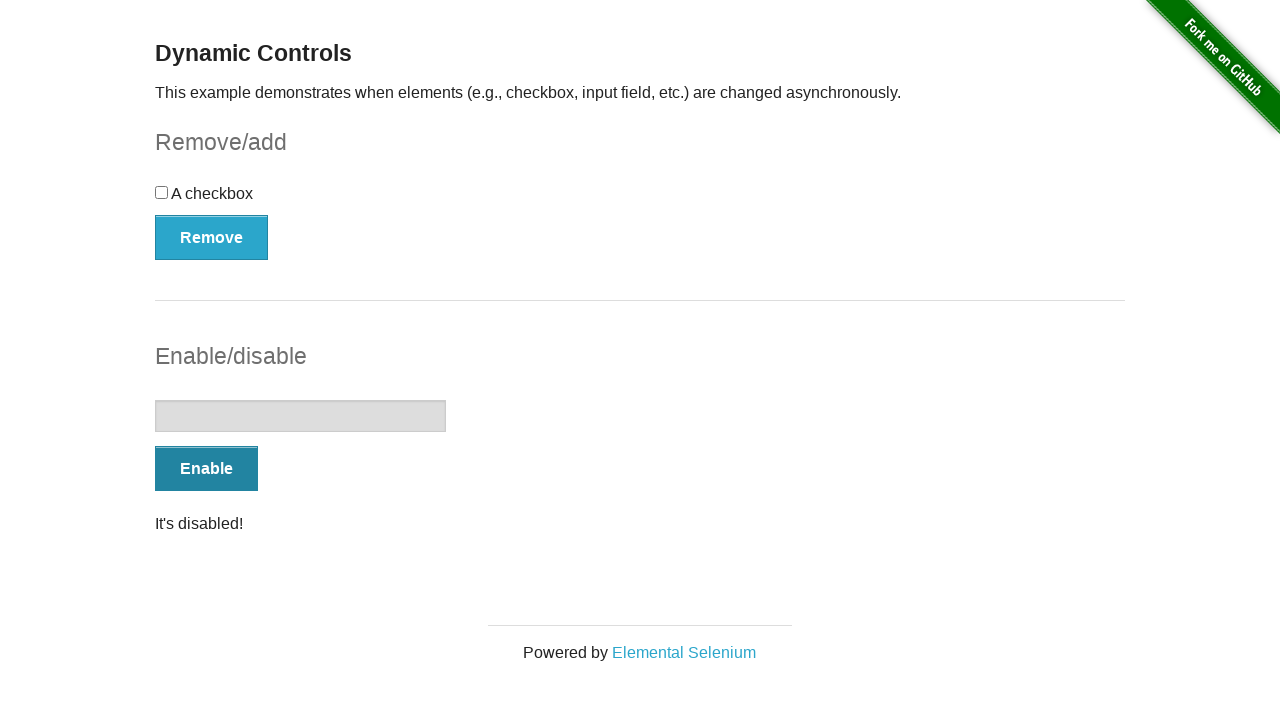